Tests notification messages by navigating to the notification page, closing the notification, and repeatedly clicking the link until an "Action successful" message appears.

Starting URL: https://the-internet.herokuapp.com/

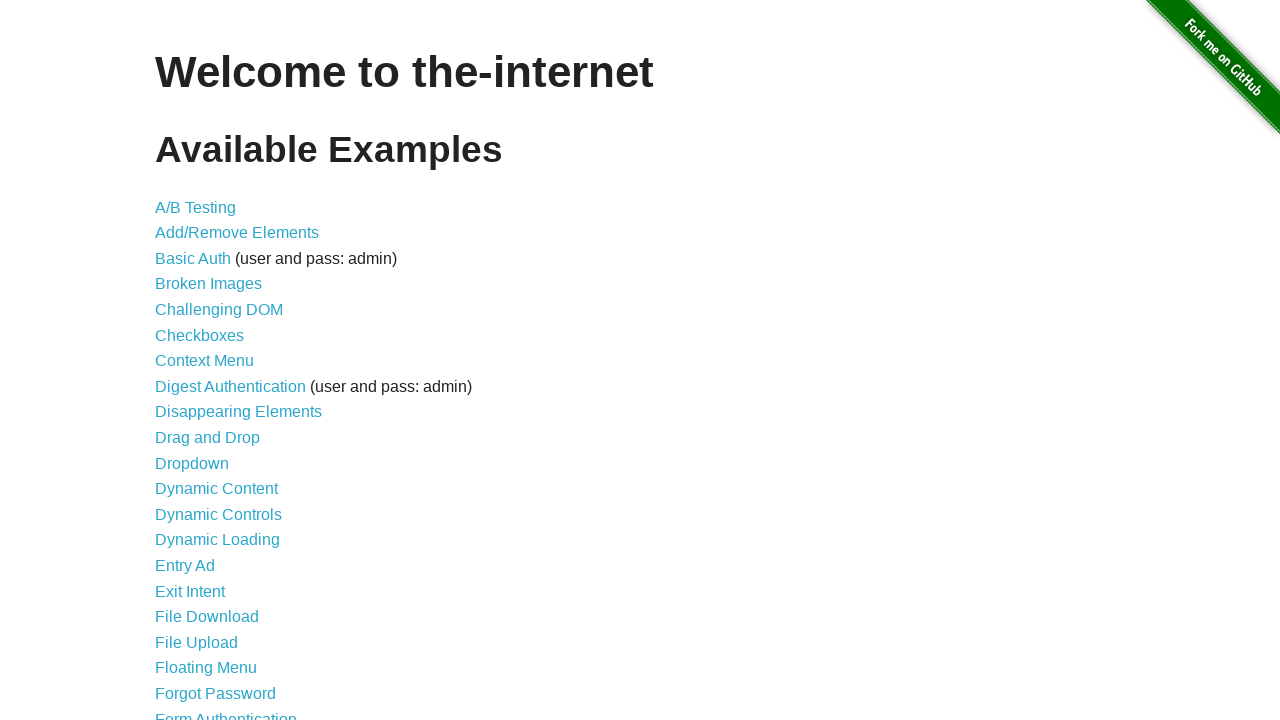

Clicked on notification message link at (234, 420) on xpath=//a[@href='/notification_message']
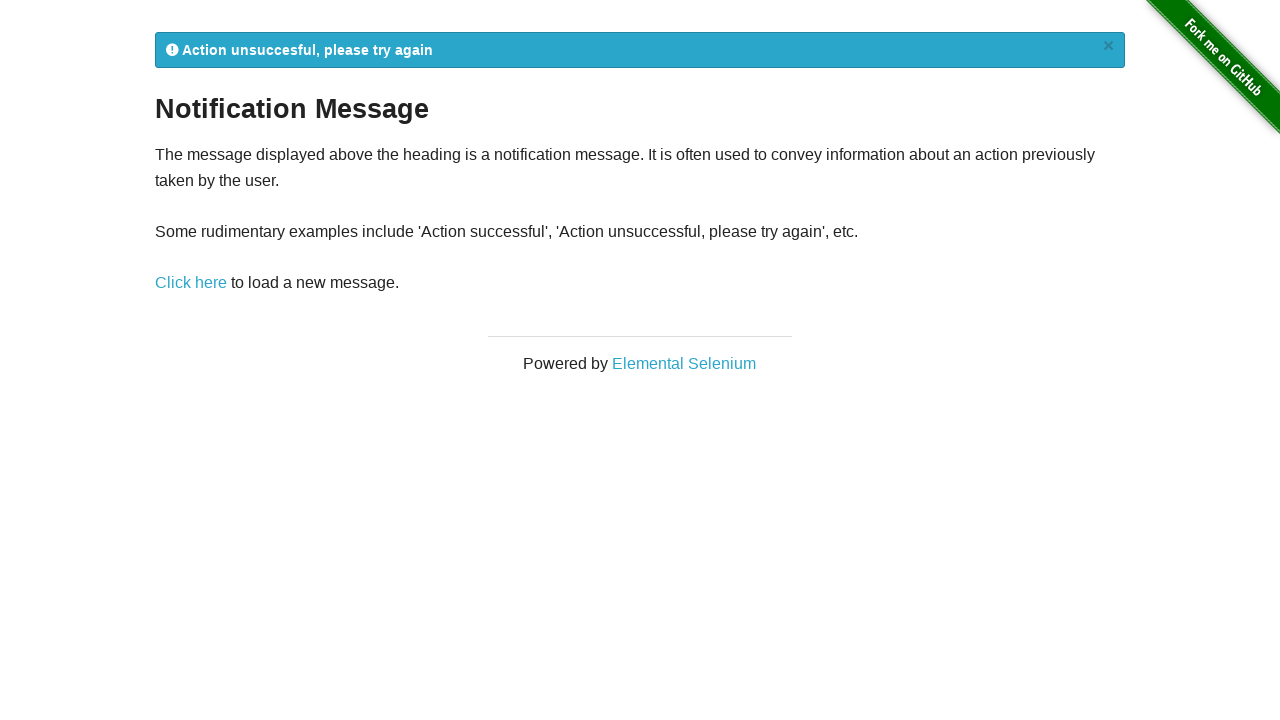

Close button appeared on notification
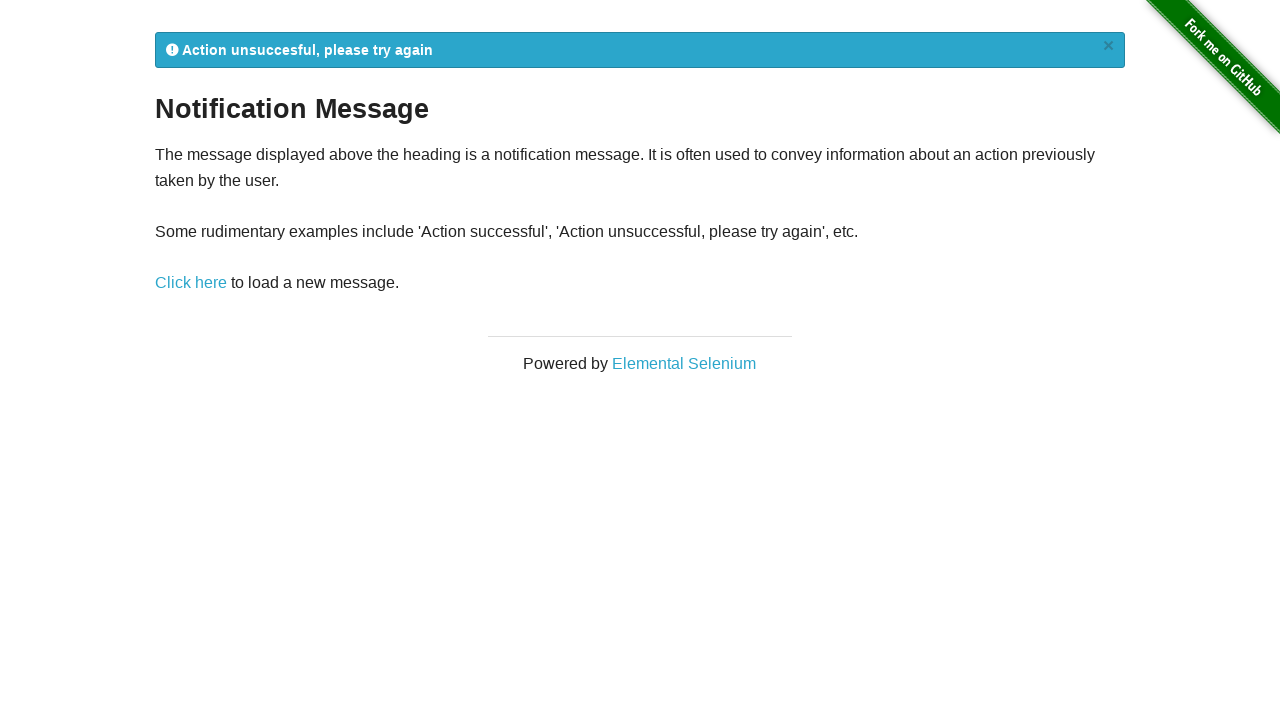

Clicked close button to dismiss notification at (1108, 46) on a.close
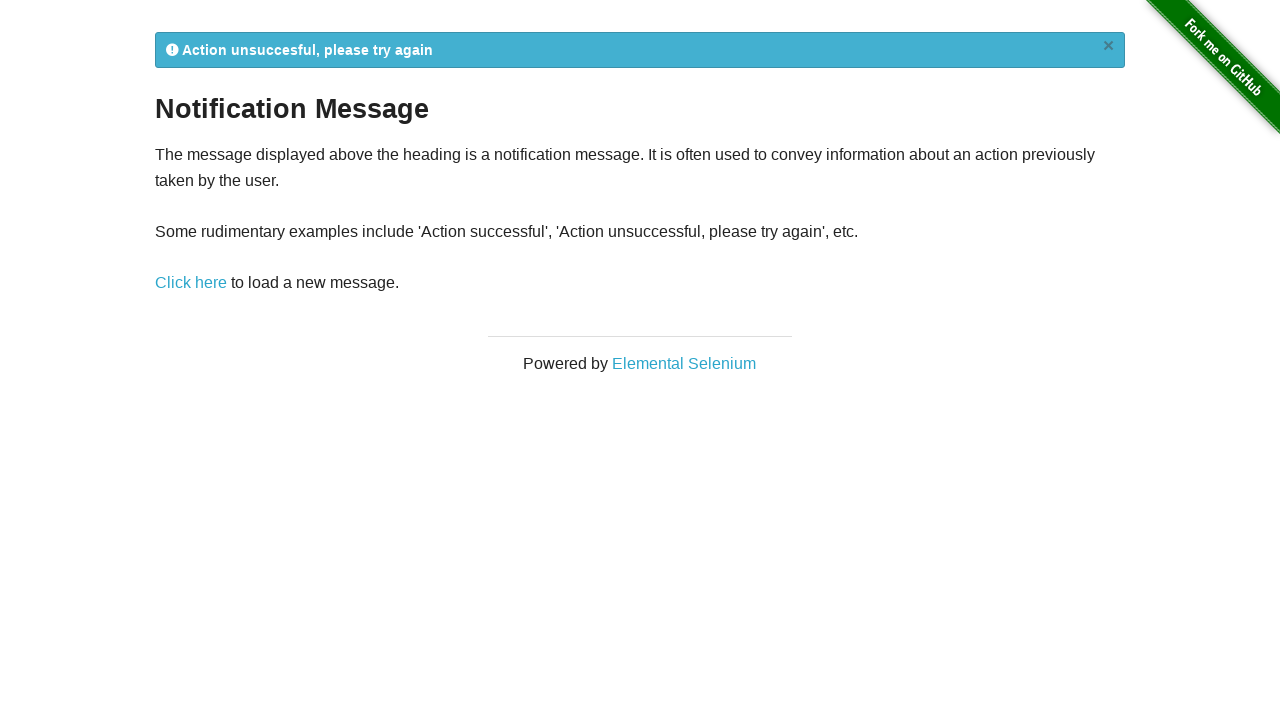

Clicked on notification message link (attempt) at (191, 283) on xpath=//a[@href='/notification_message']
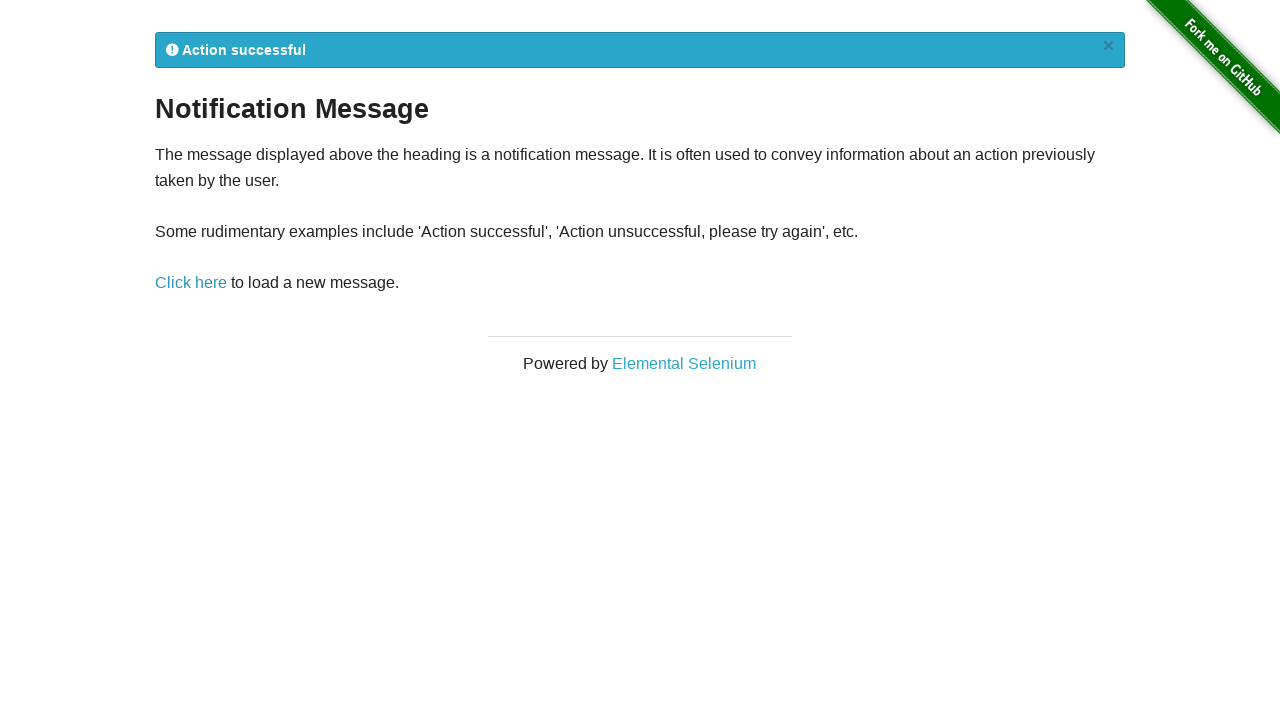

Close button appeared on notification (attempt)
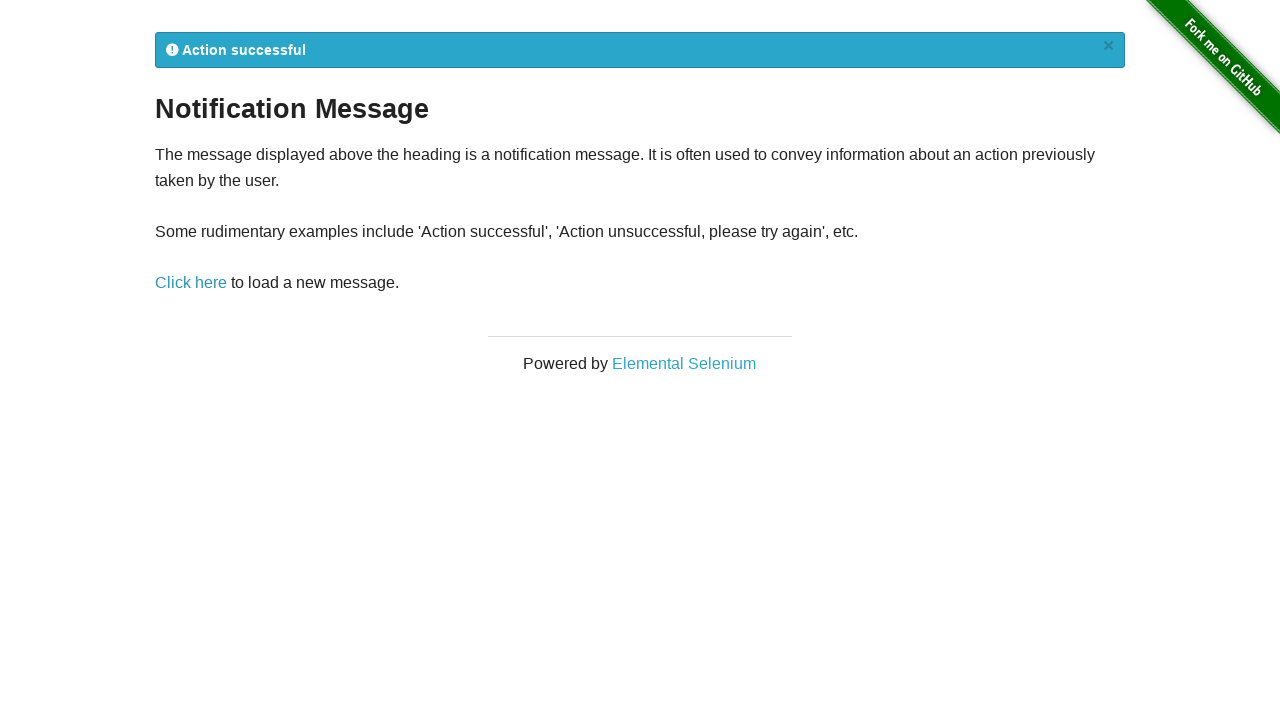

Clicked close button to dismiss notification (attempt) at (1108, 46) on a.close
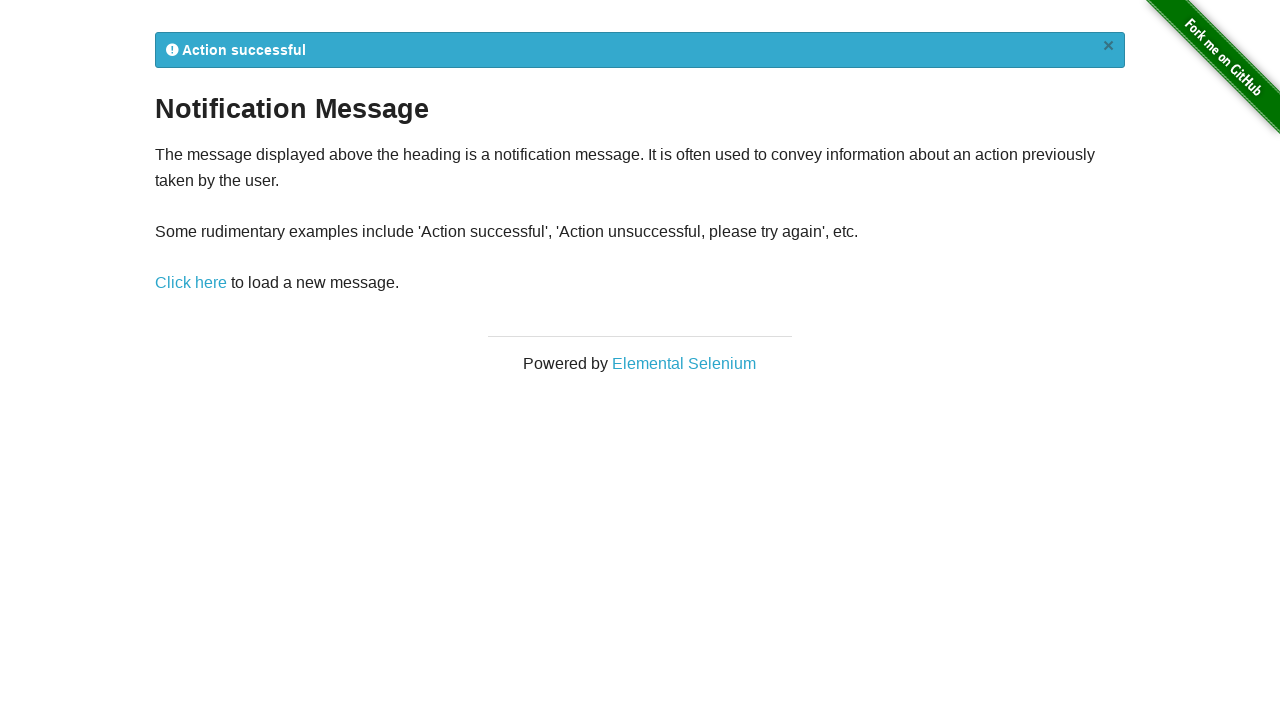

'Action successful' message appeared
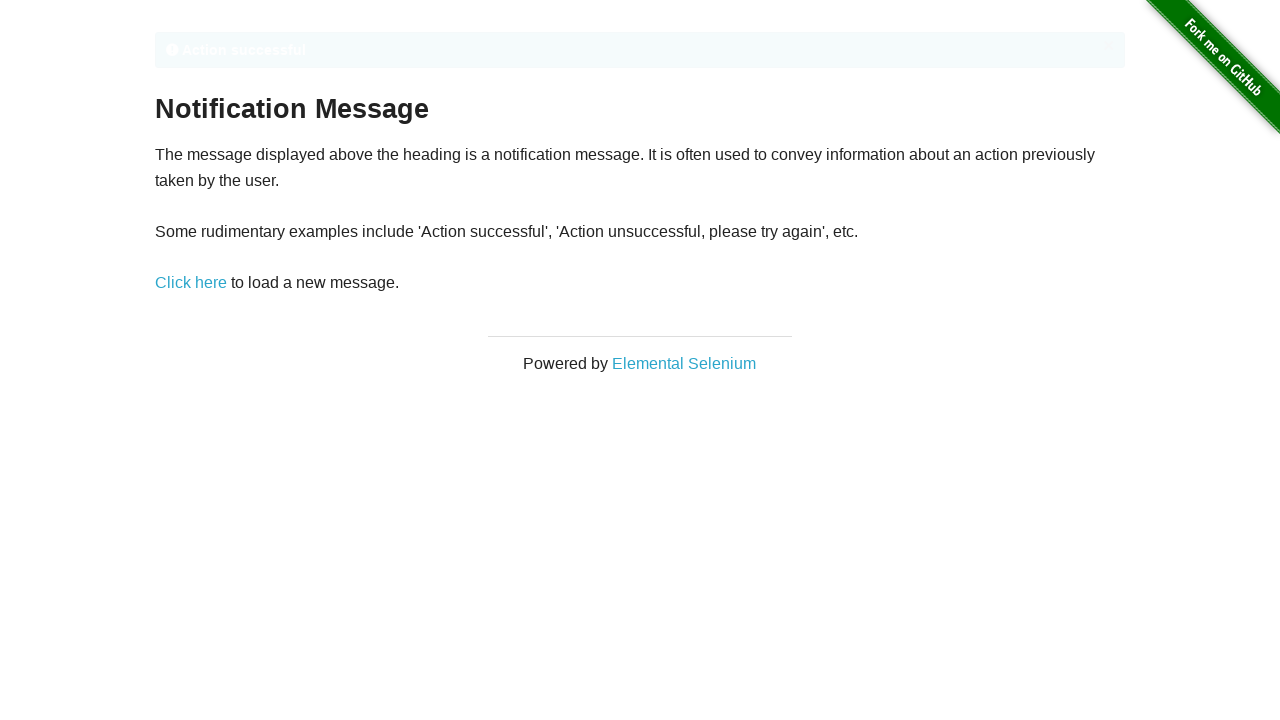

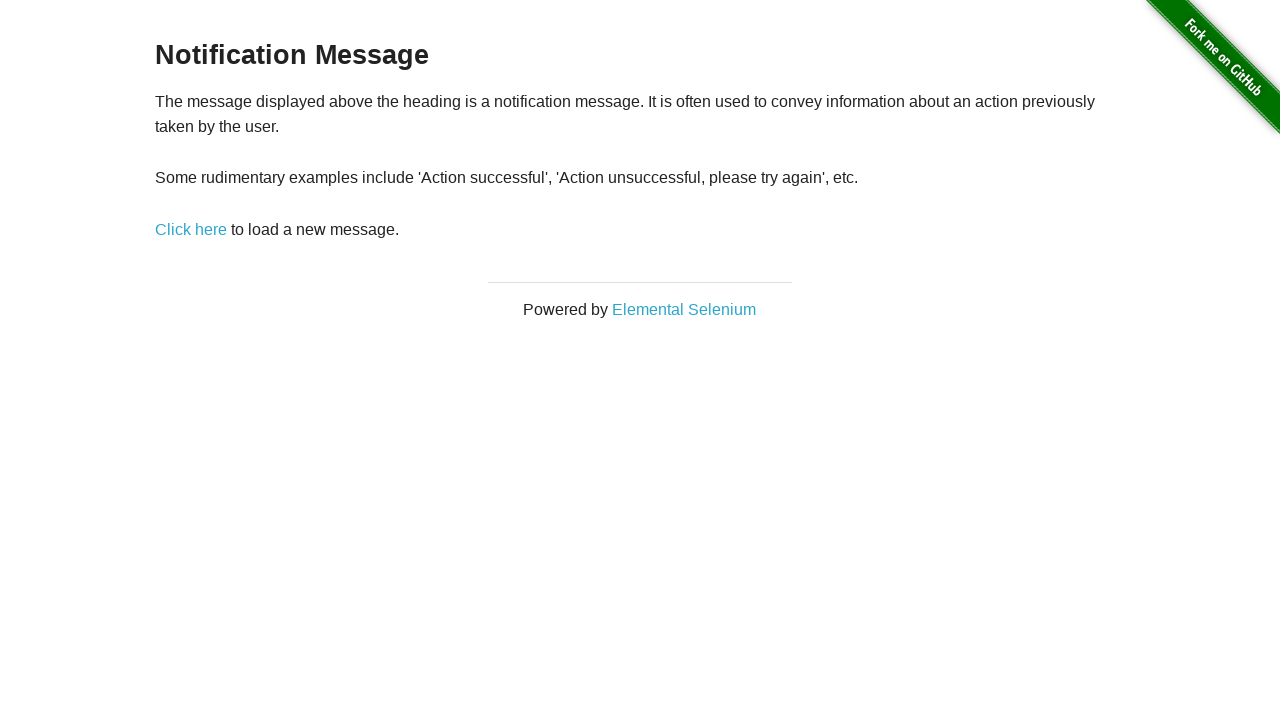